Tests range slider keyboard navigation by using arrow keys to move the slider right and left, verifying the value changes correctly

Starting URL: https://bonigarcia.dev/selenium-webdriver-java/web-form.html

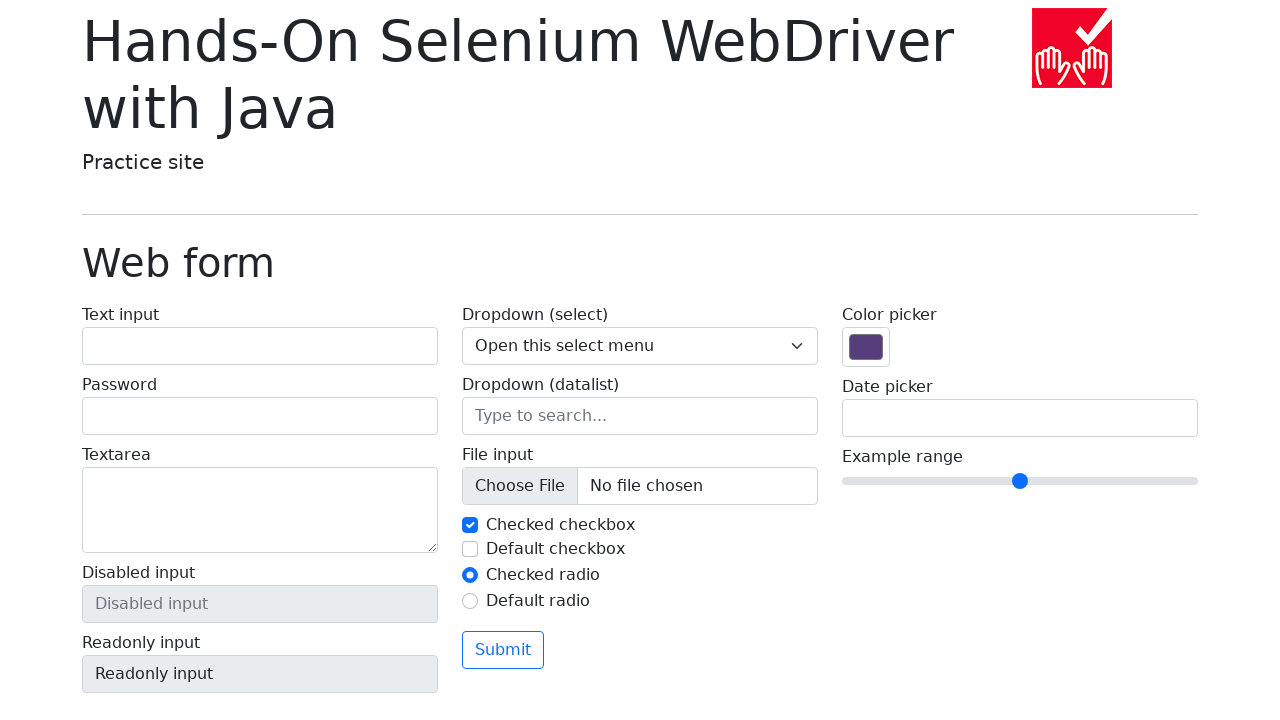

Navigated to web form page
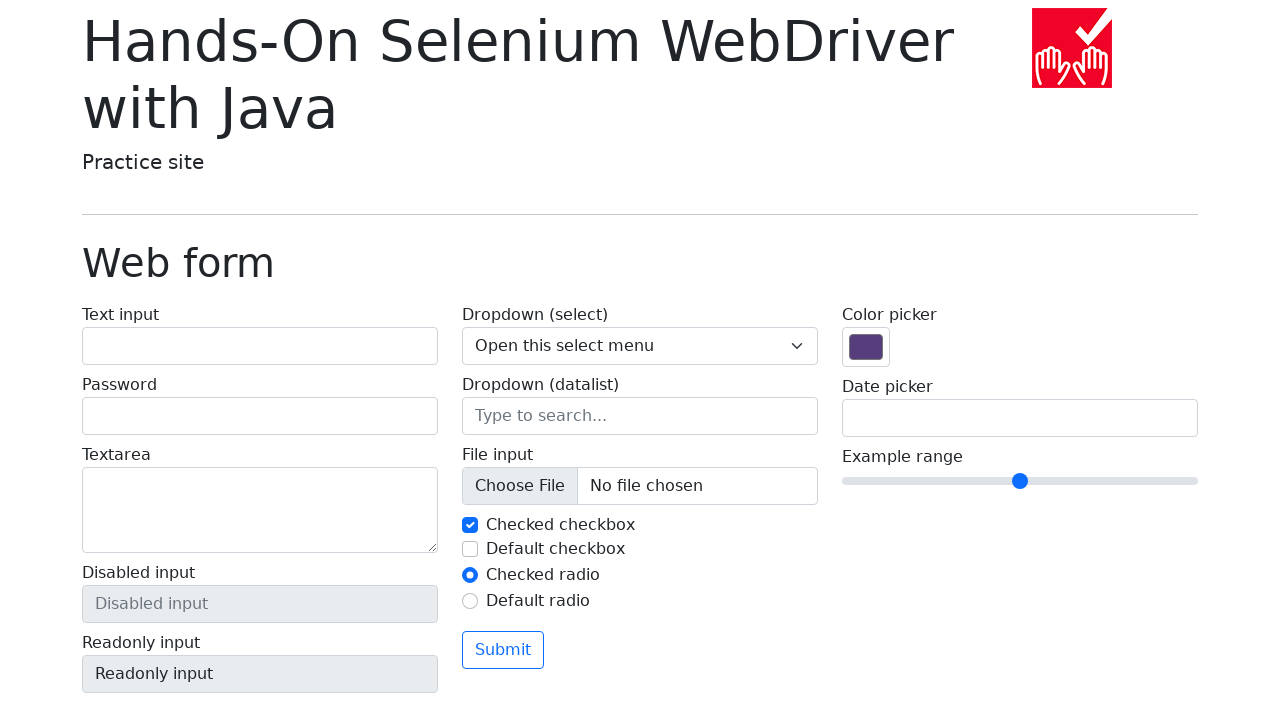

Focused on range slider element on input[type='range']
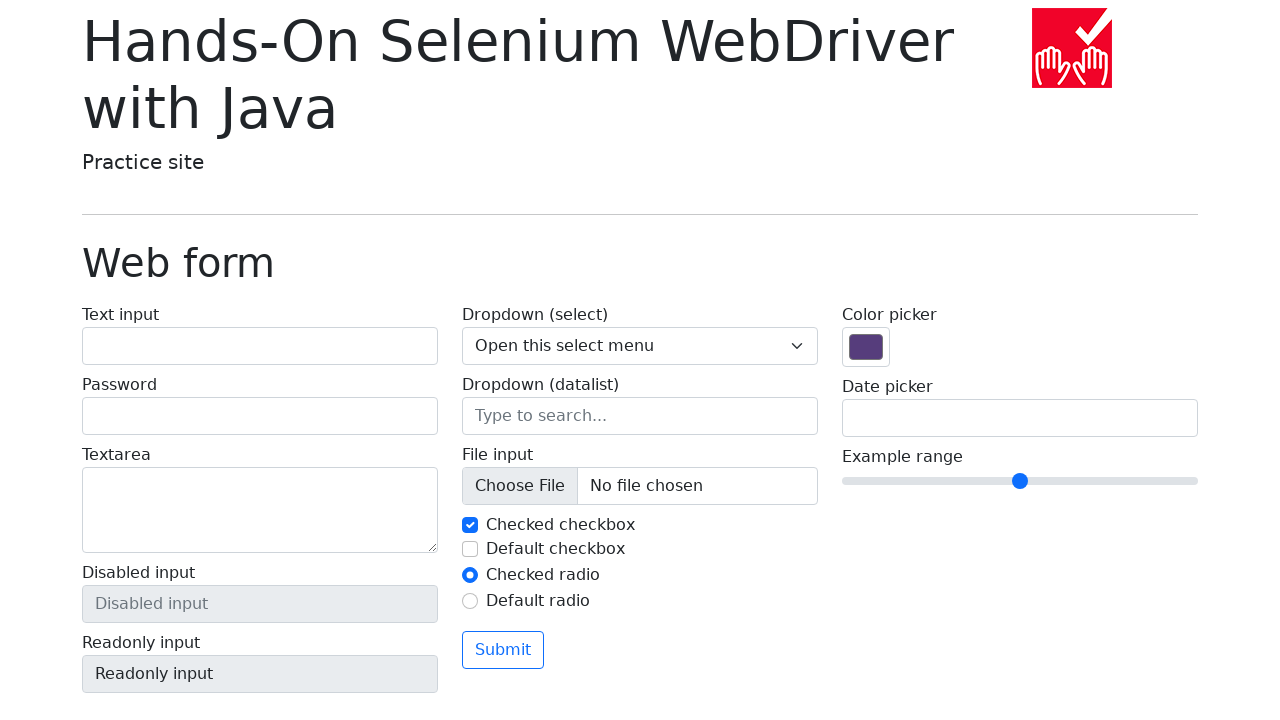

Pressed ArrowRight key (movement 1/5)
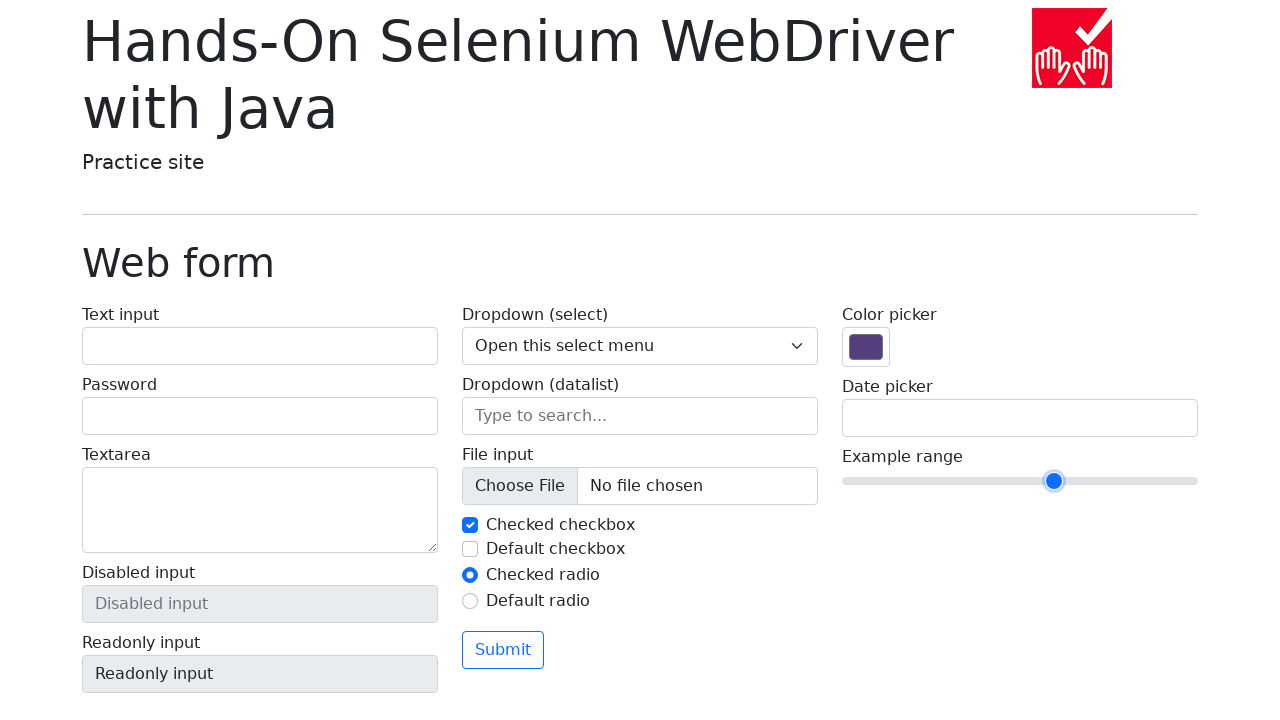

Pressed ArrowRight key (movement 2/5)
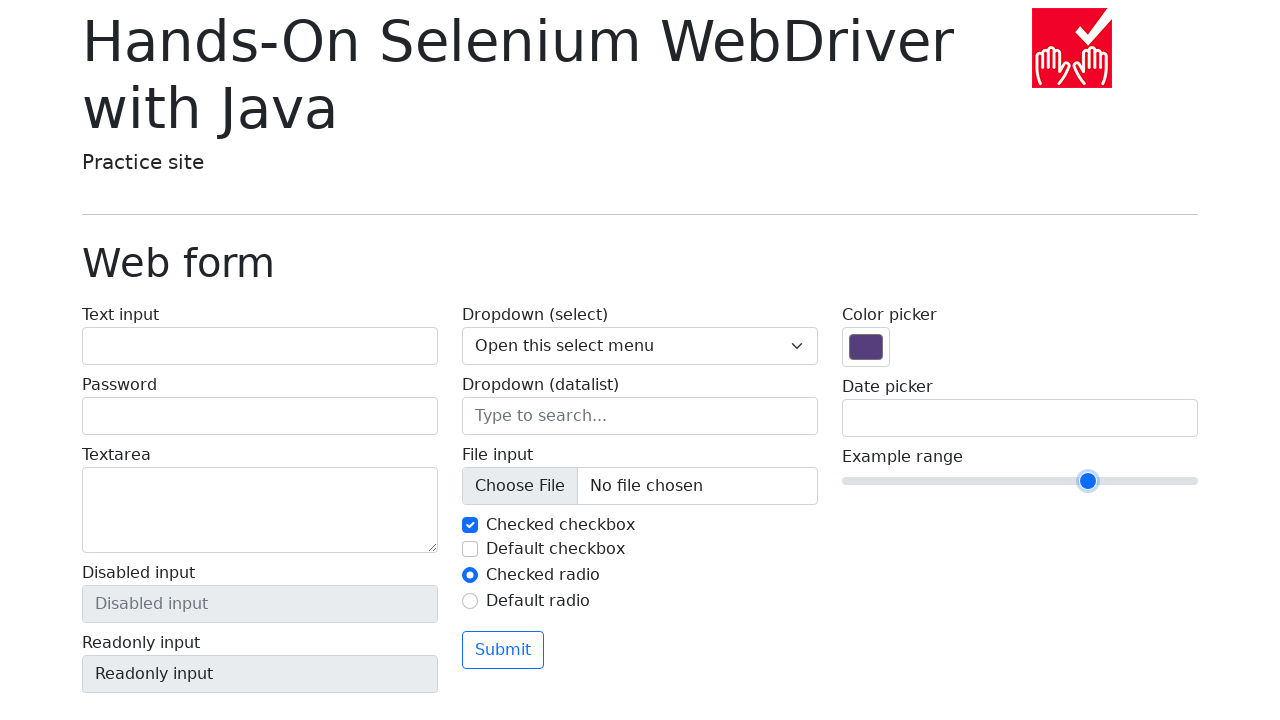

Pressed ArrowRight key (movement 3/5)
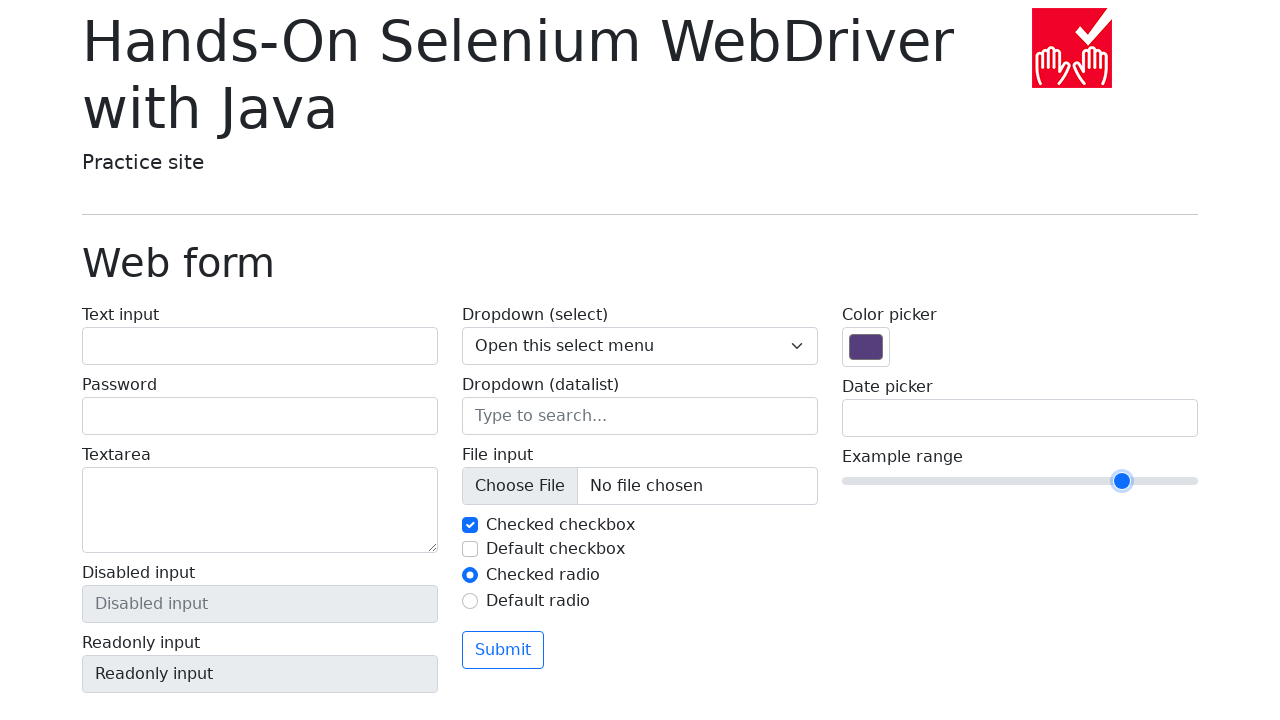

Pressed ArrowRight key (movement 4/5)
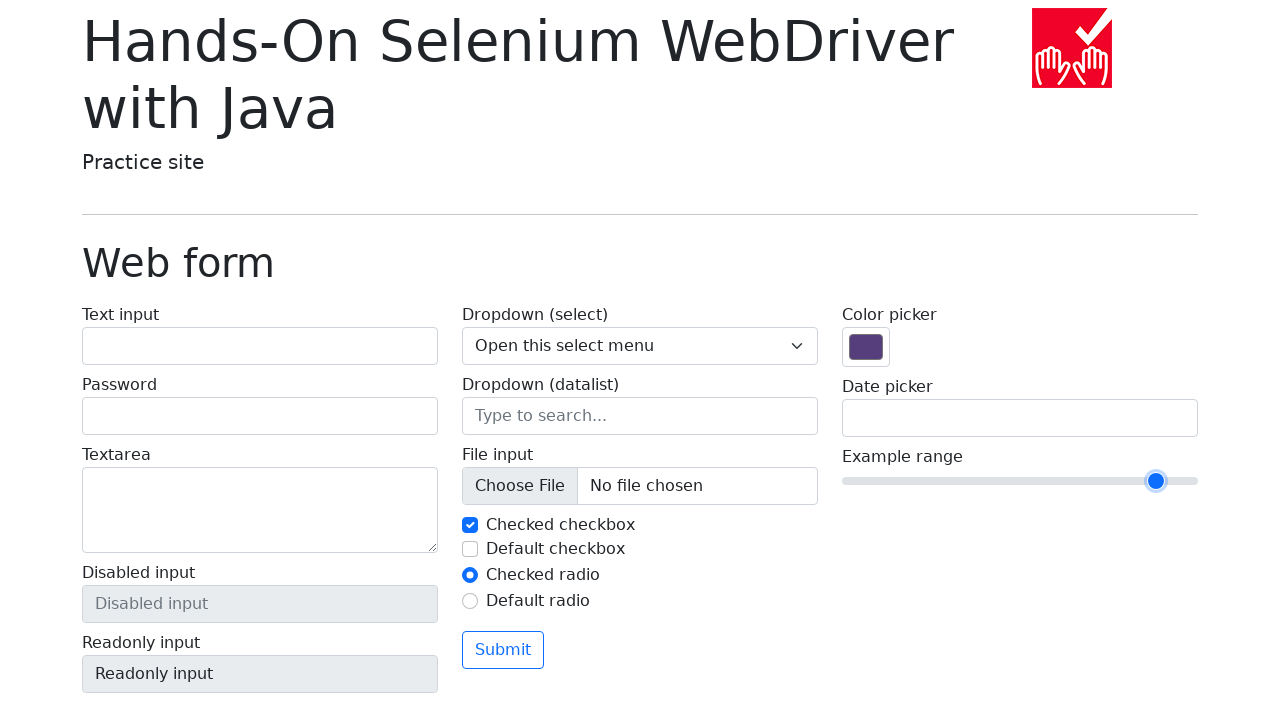

Pressed ArrowRight key (movement 5/5)
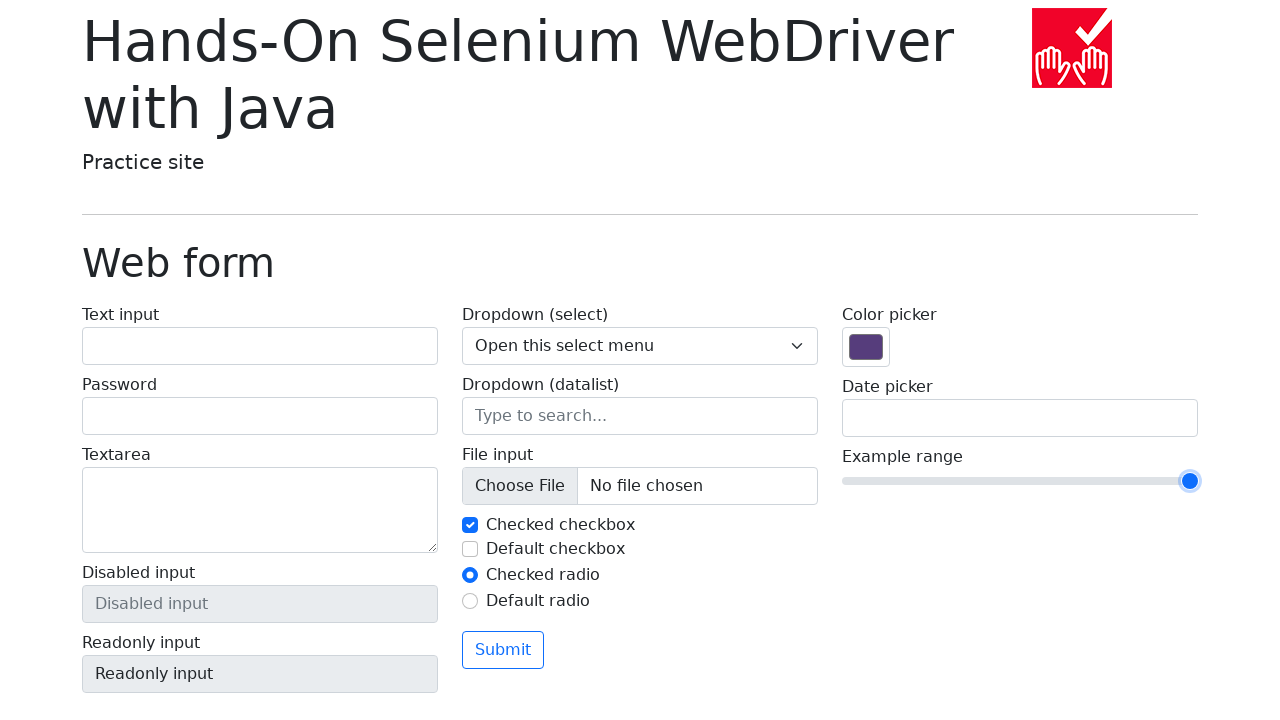

Pressed ArrowLeft key (movement 1/7)
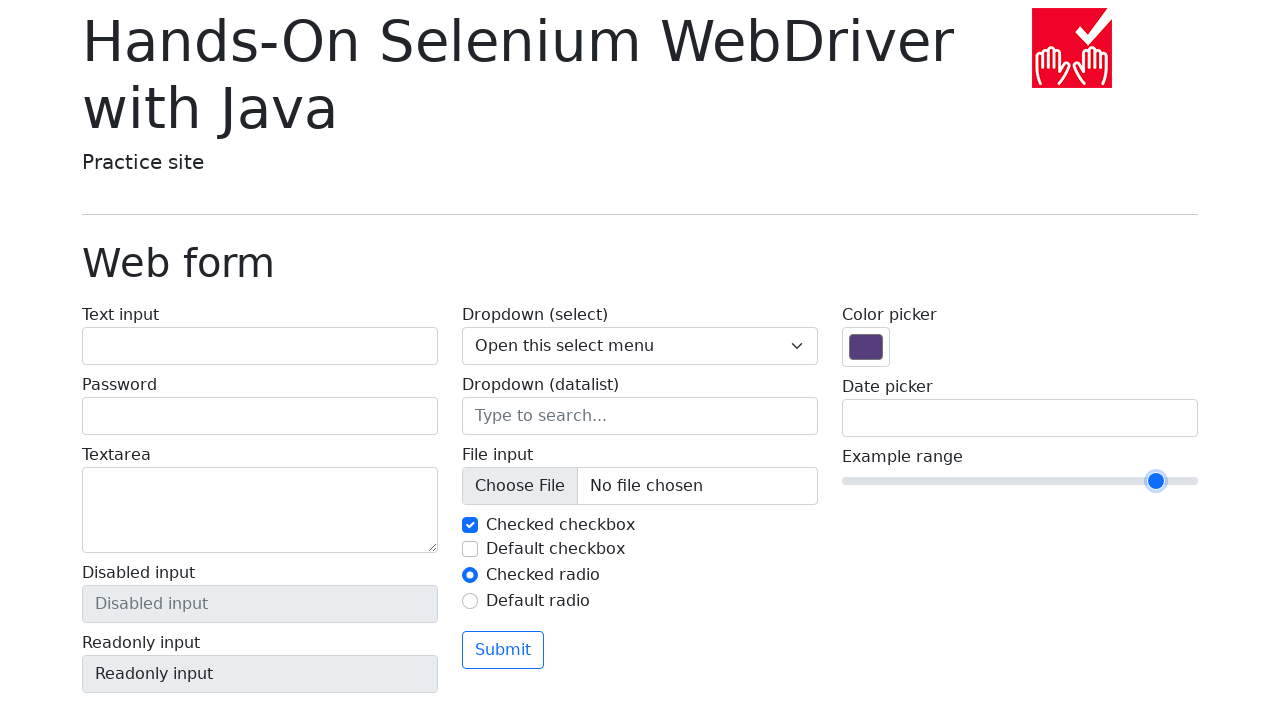

Pressed ArrowLeft key (movement 2/7)
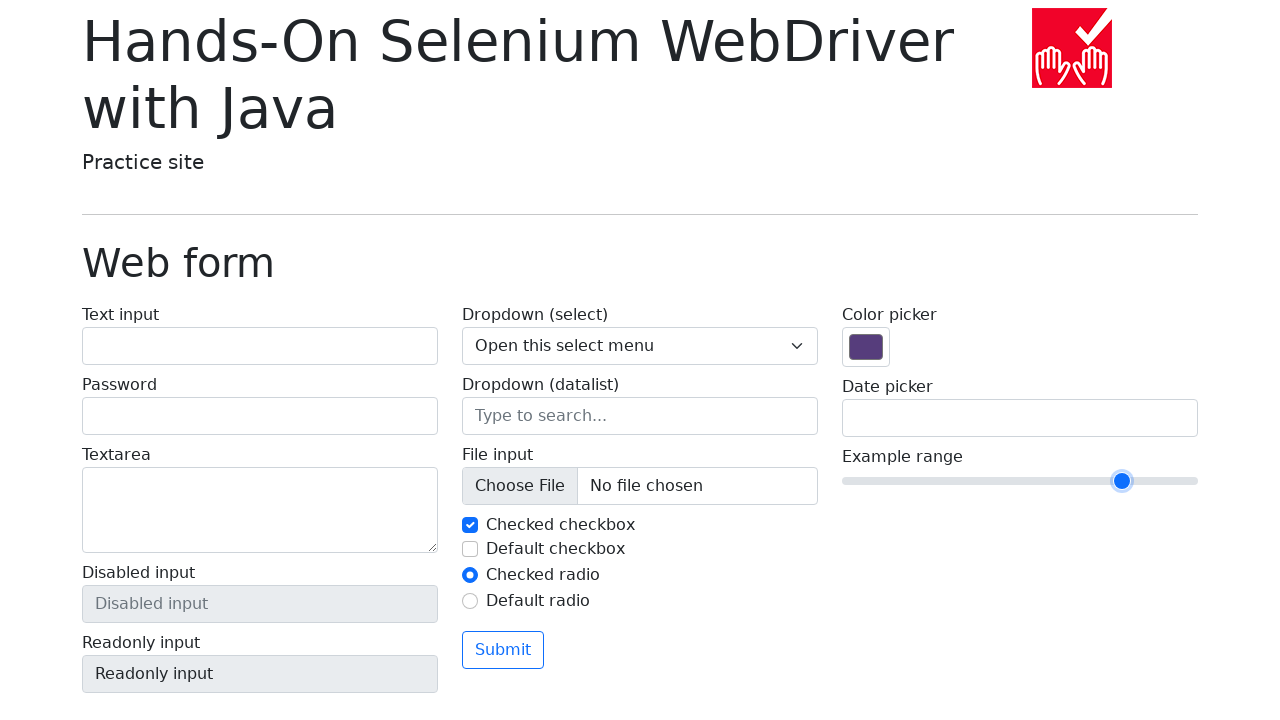

Pressed ArrowLeft key (movement 3/7)
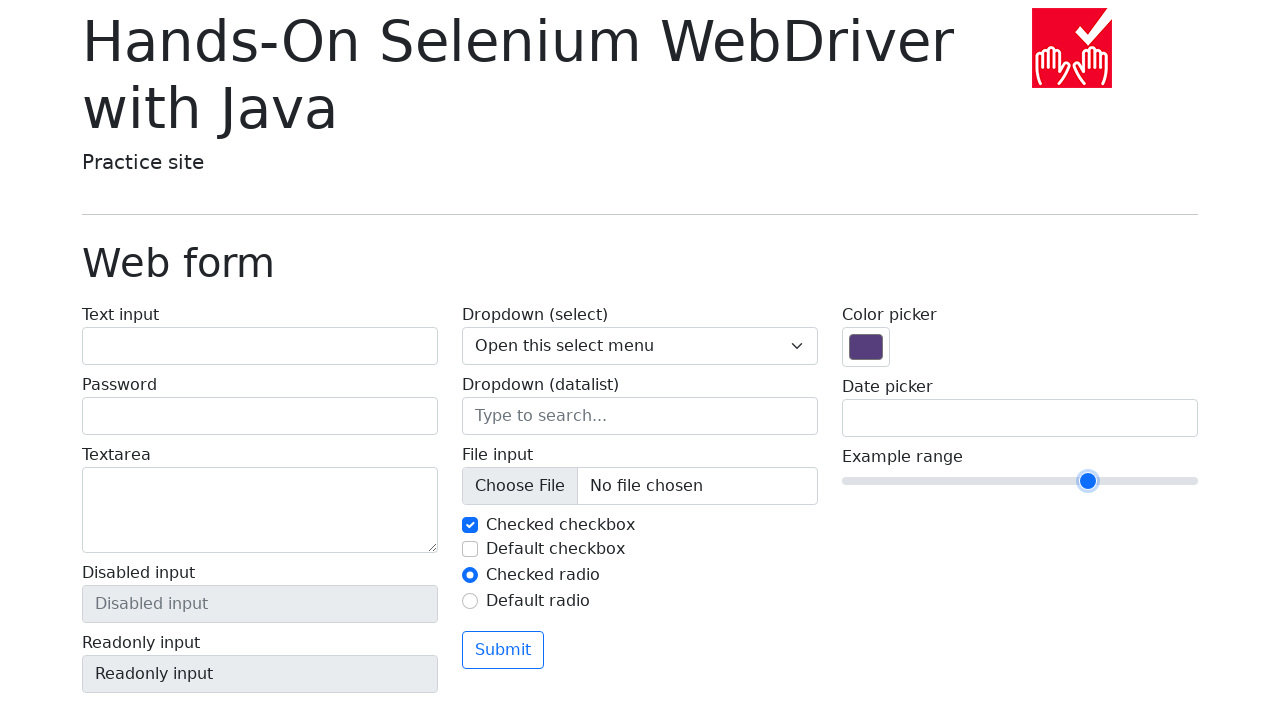

Pressed ArrowLeft key (movement 4/7)
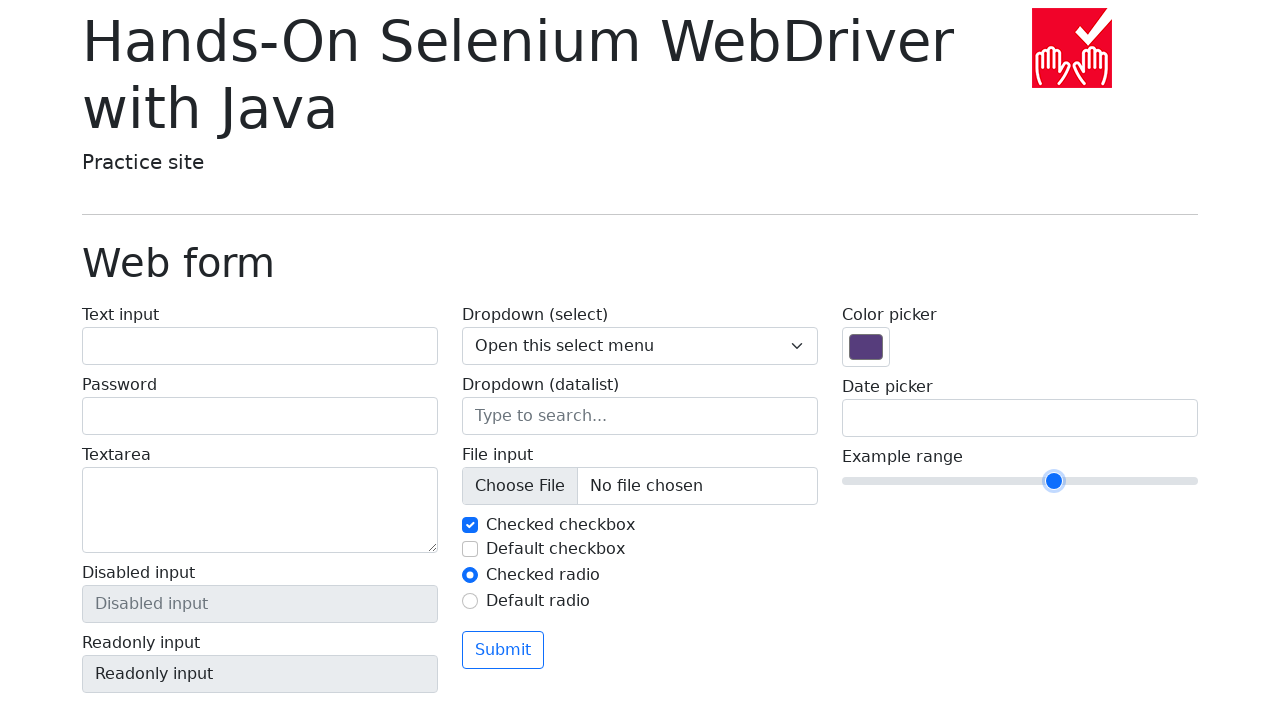

Pressed ArrowLeft key (movement 5/7)
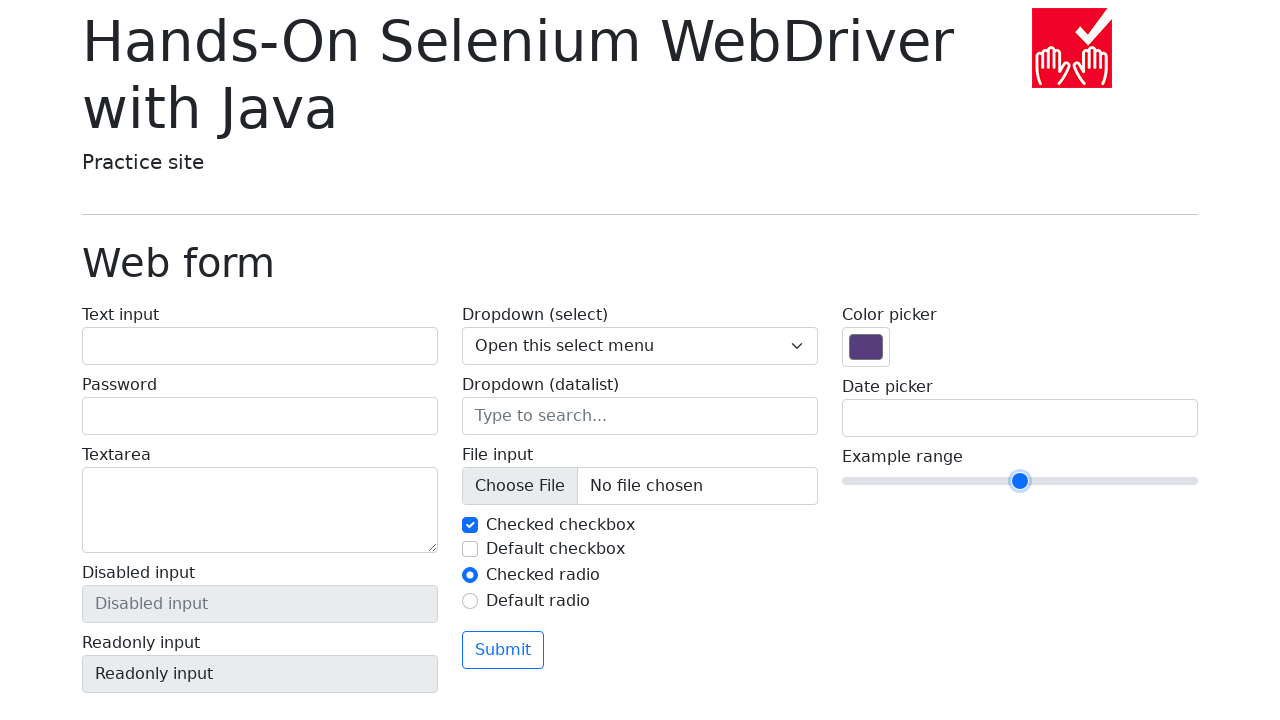

Pressed ArrowLeft key (movement 6/7)
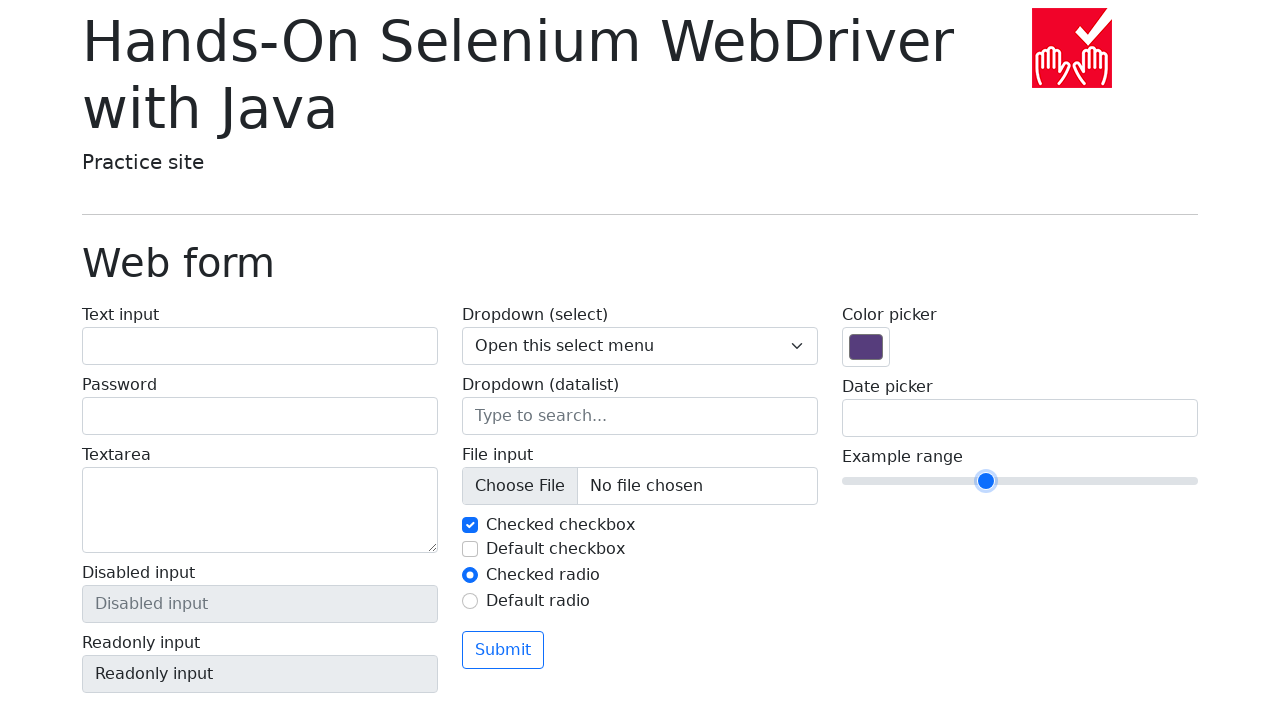

Pressed ArrowLeft key (movement 7/7)
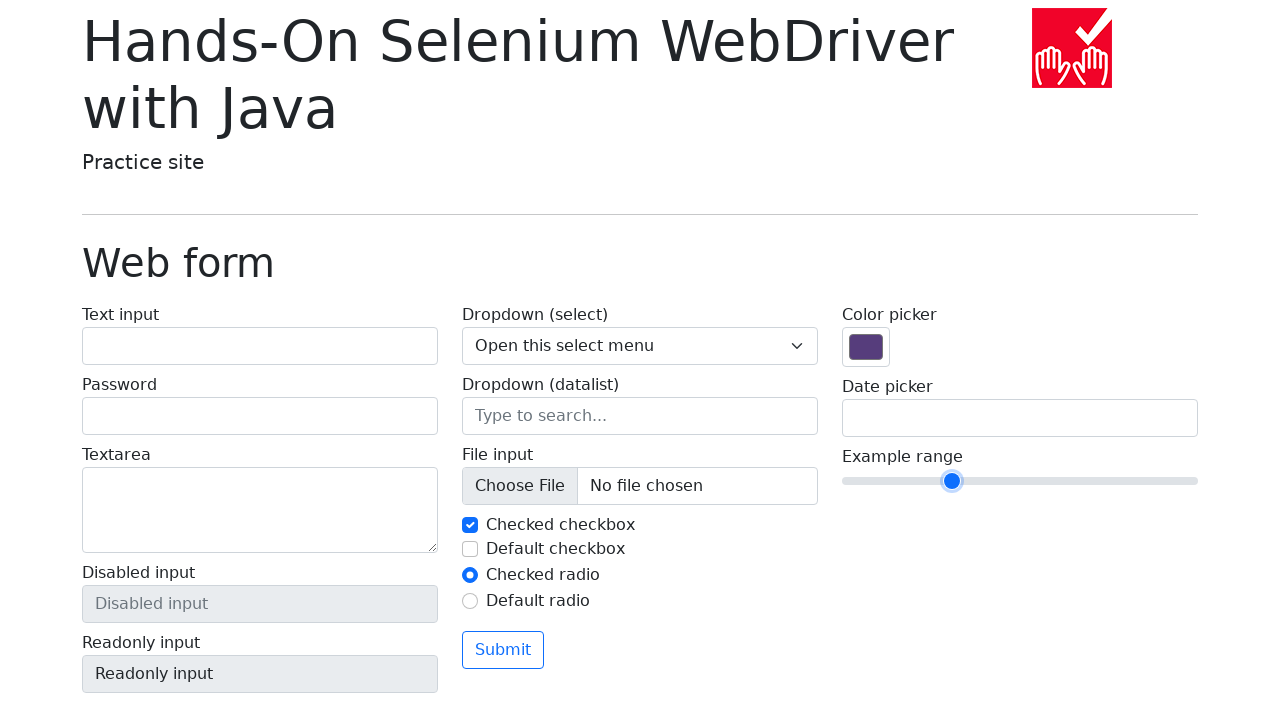

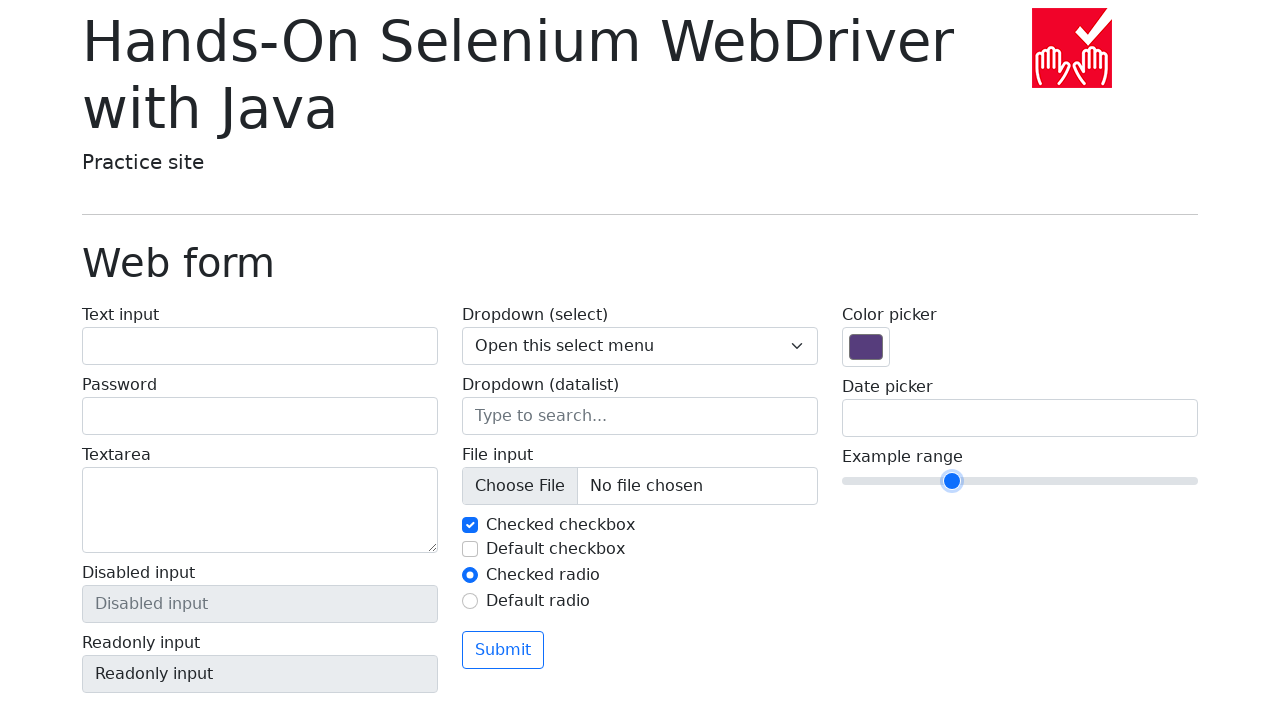